Tests multiple window handling using an alternative approach - clicks a link to open a new window, identifies it by comparing window handles, and verifies titles of both windows.

Starting URL: http://the-internet.herokuapp.com/windows

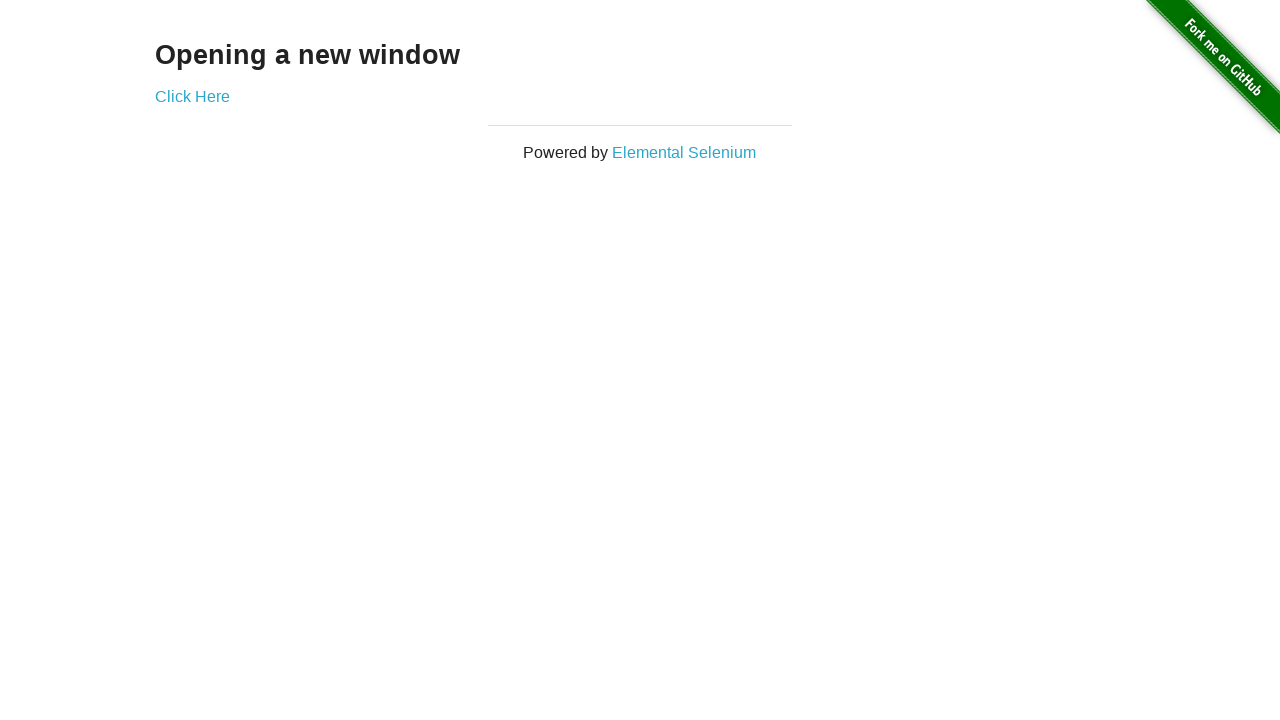

Stored reference to the original page
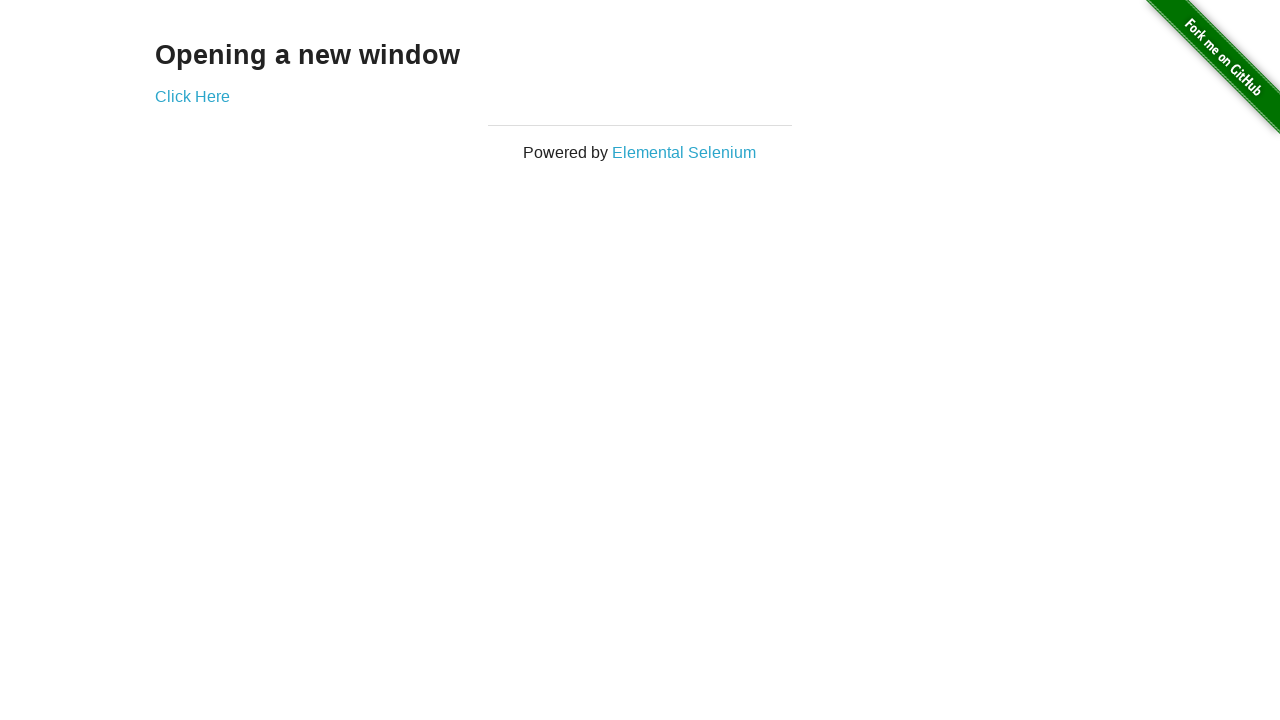

Clicked link to open a new window at (192, 96) on .example a
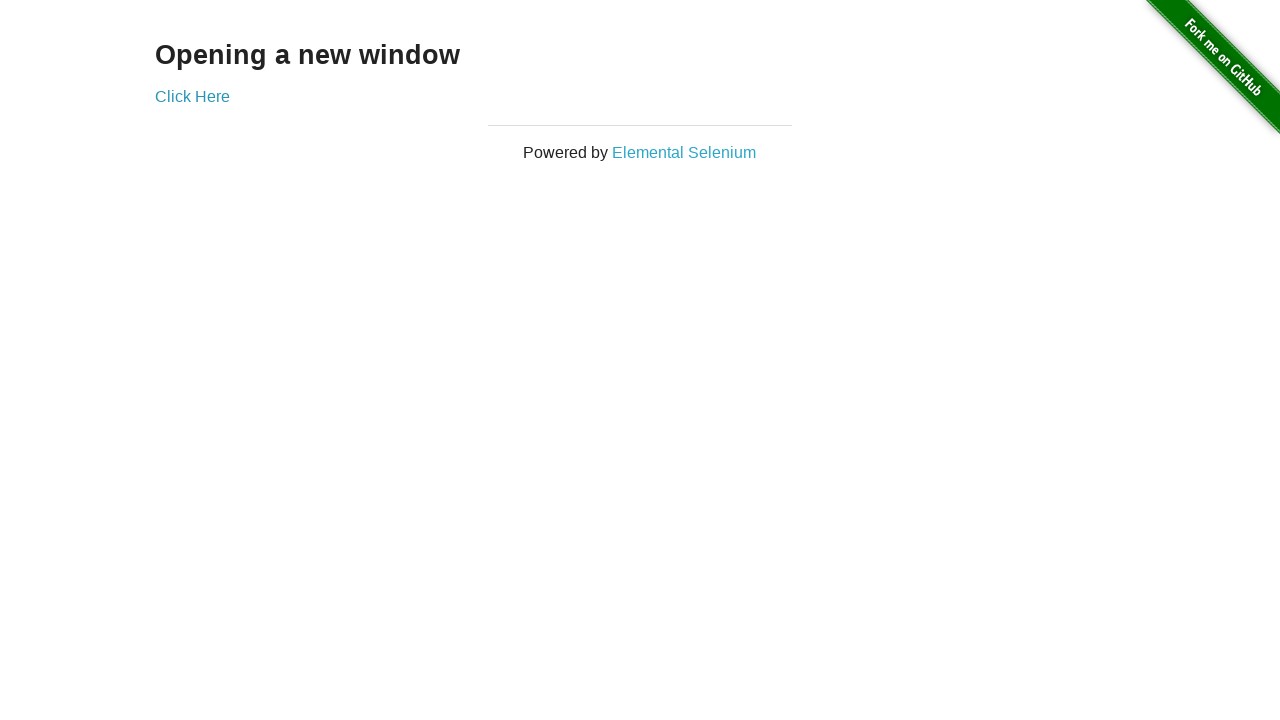

Captured reference to the newly opened page
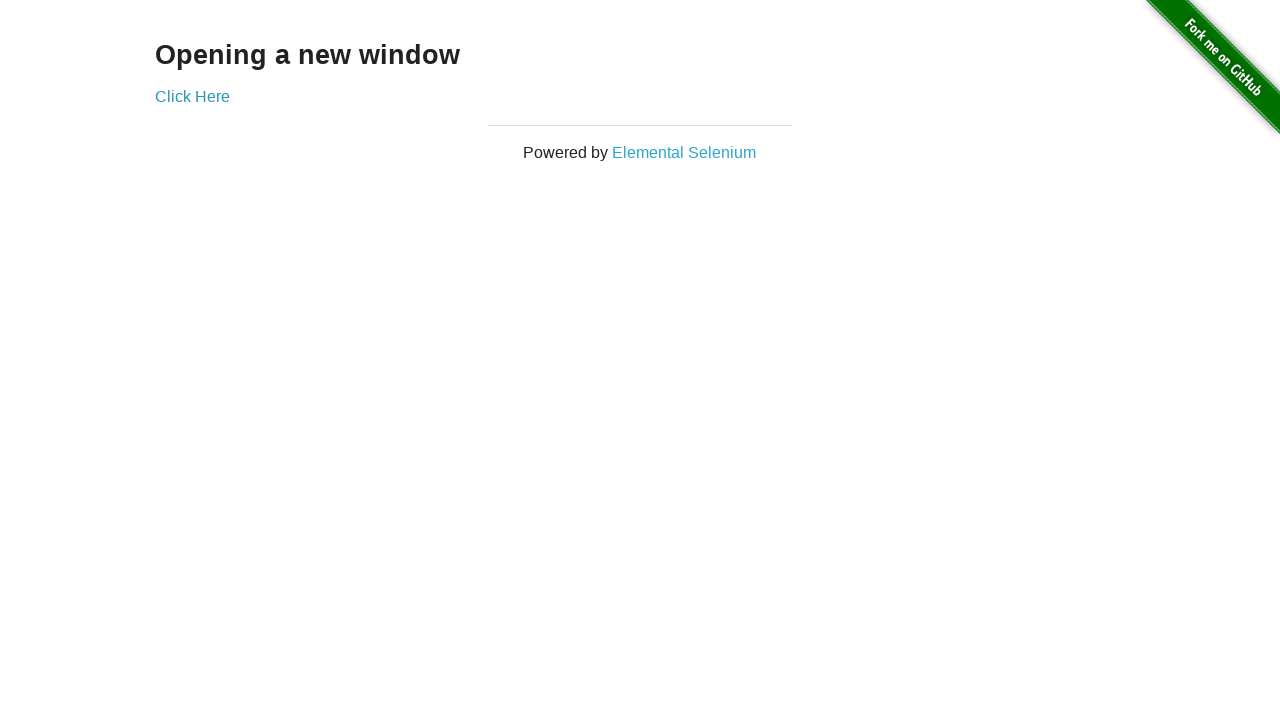

New page finished loading
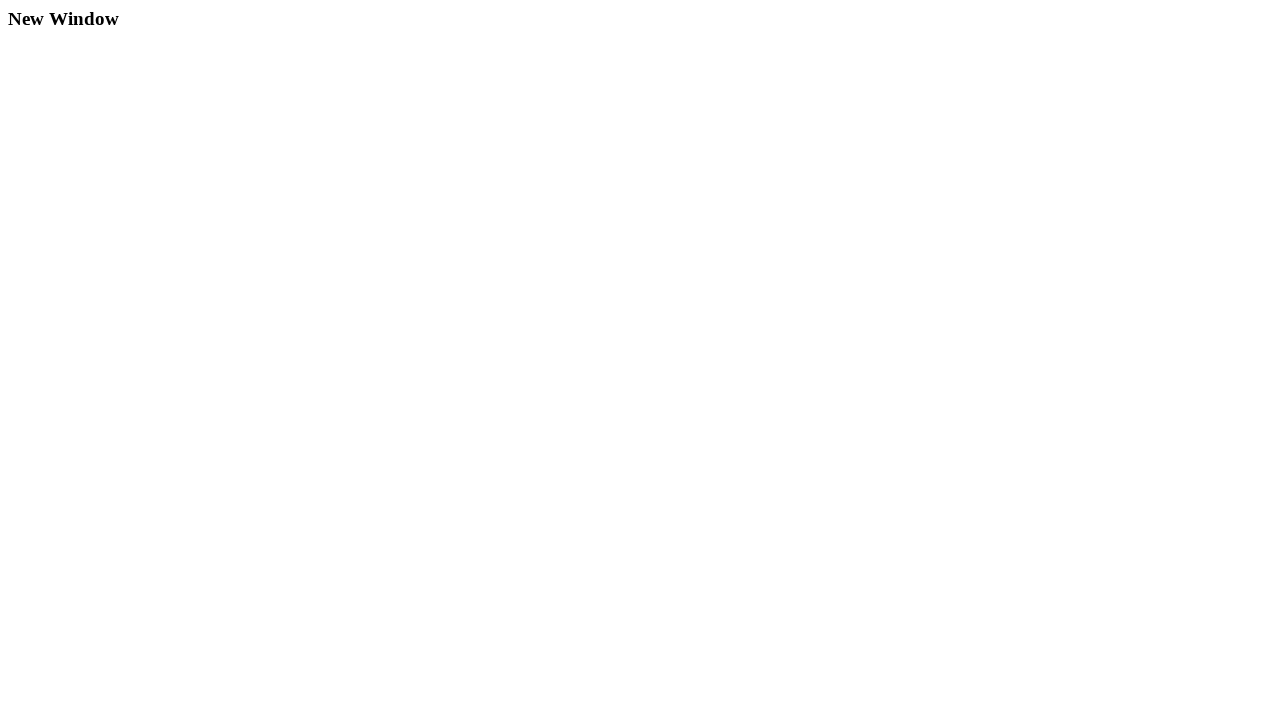

Verified original window title is not 'New Window'
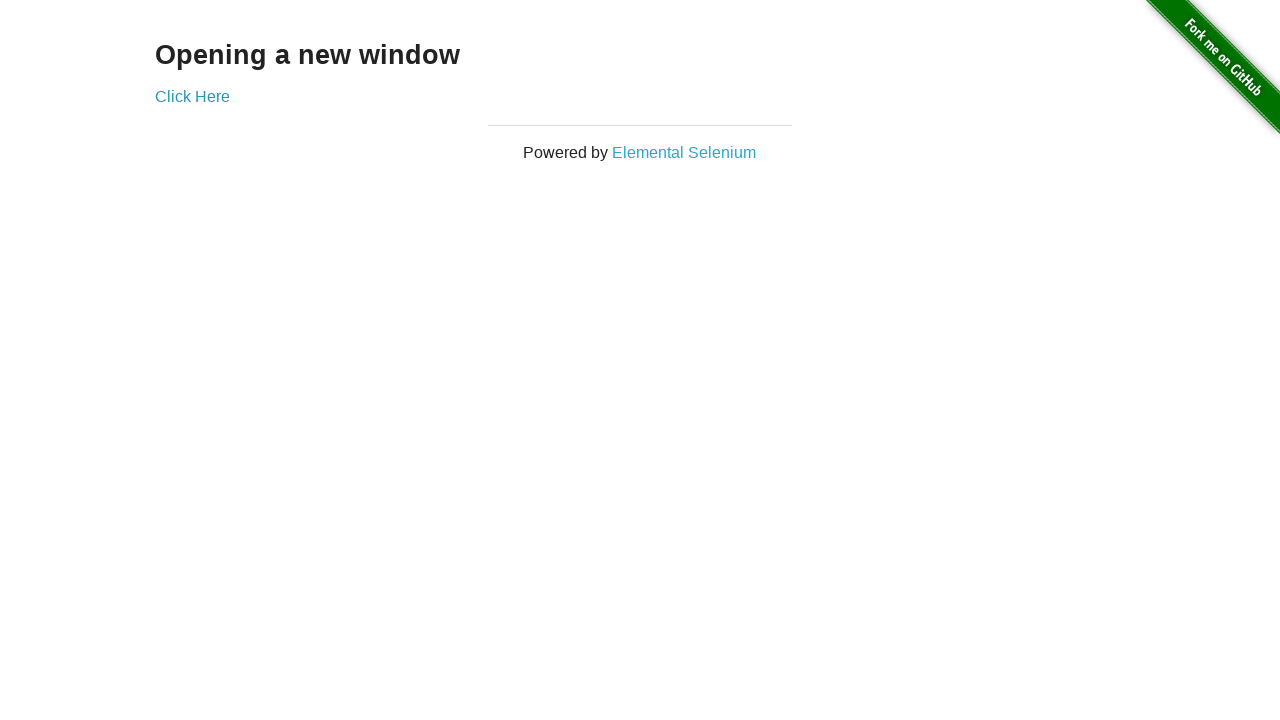

Verified new window title is 'New Window'
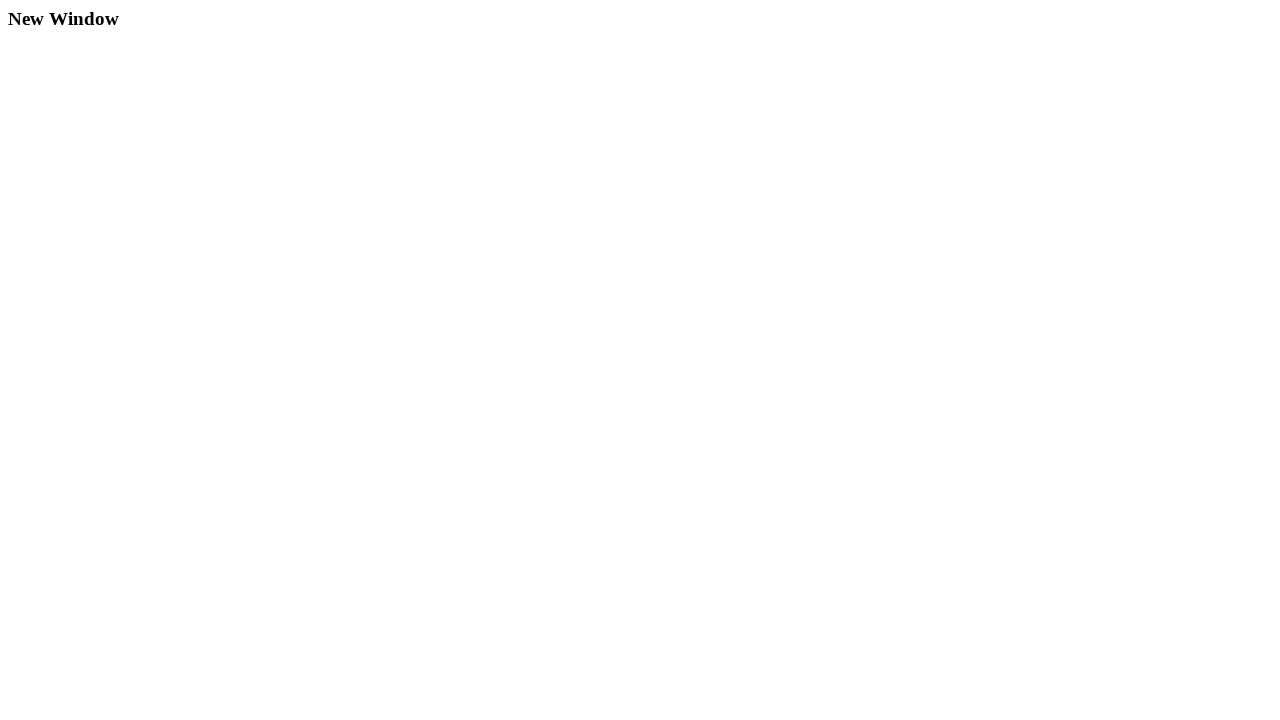

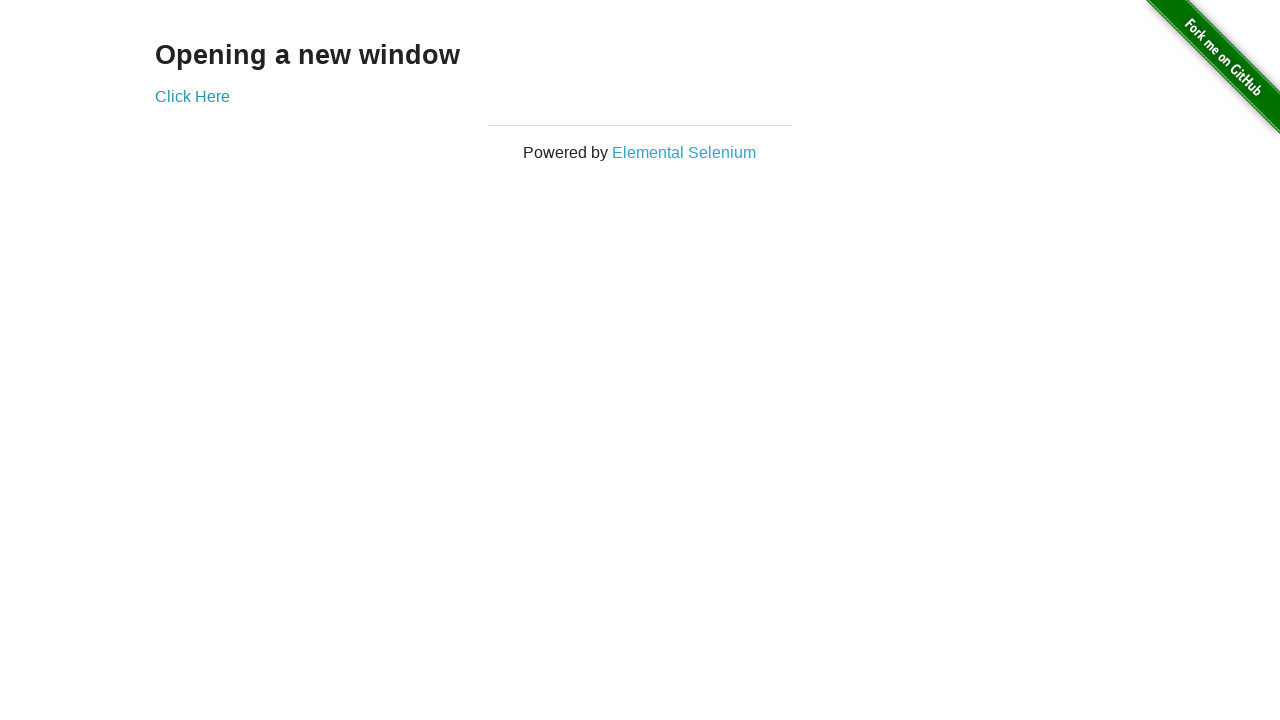